Tests the KHL trainers page by verifying the page header elements are present

Starting URL: https://m.sport-express.ru/hockey/L/khl/2023-2024/trainers/

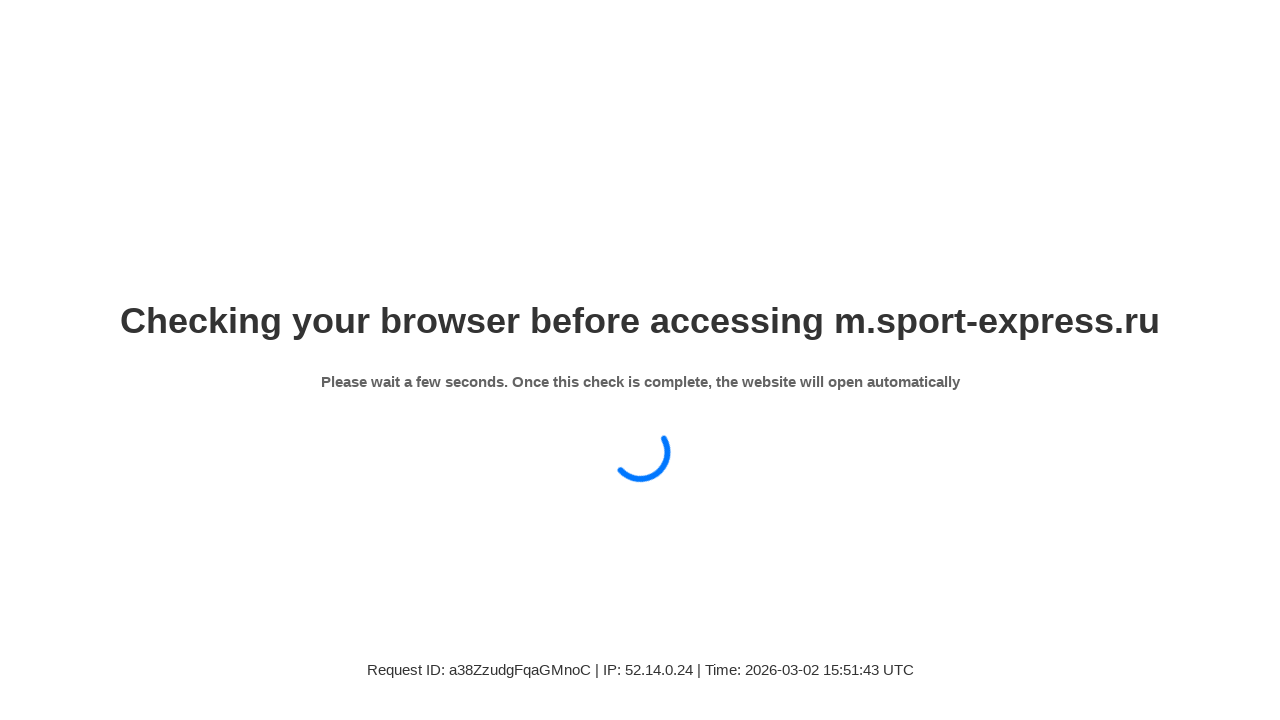

Waited for h1 header with 'FONBET Чемпионат КХЛ. Тренеры' text to be present
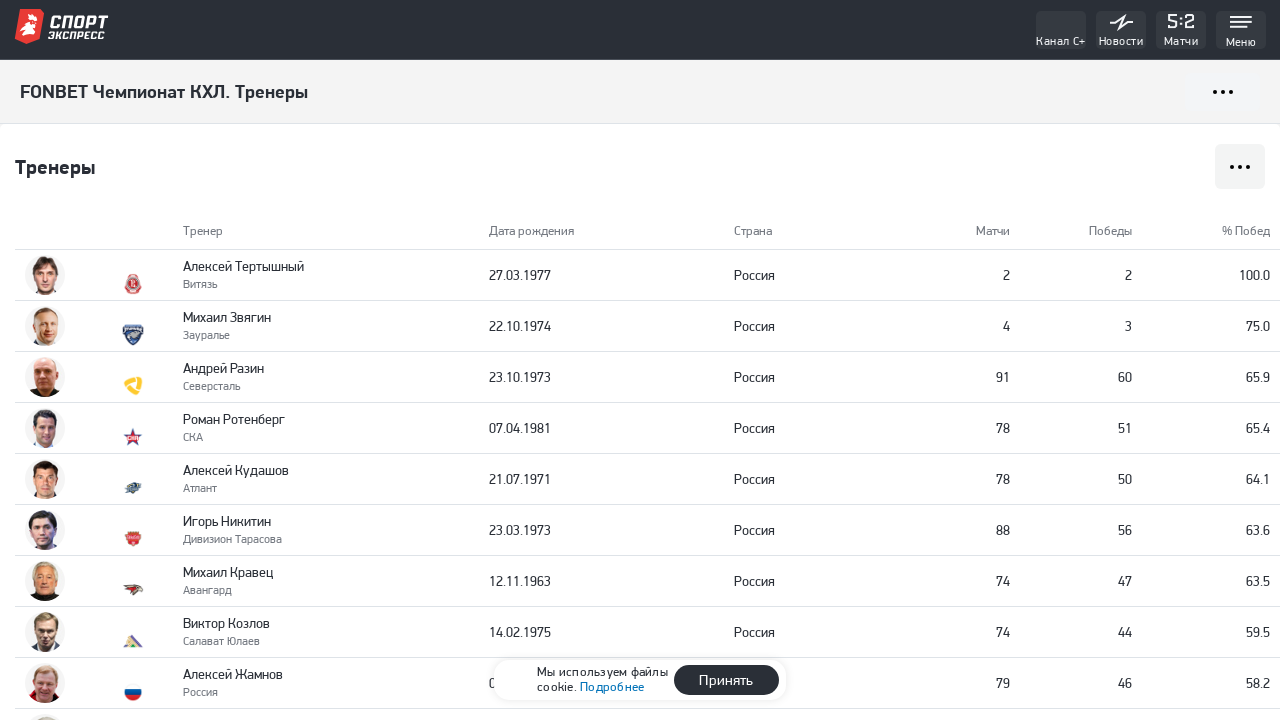

Waited for trainers title h1 in page title section to be present
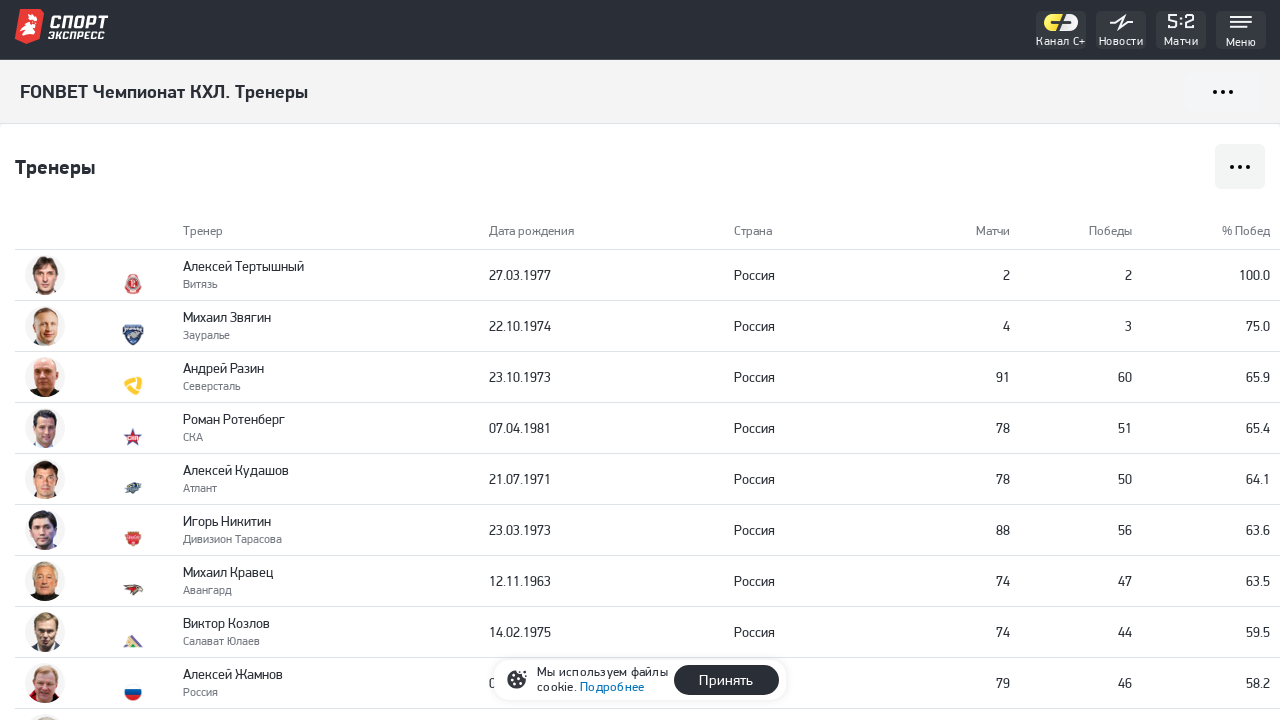

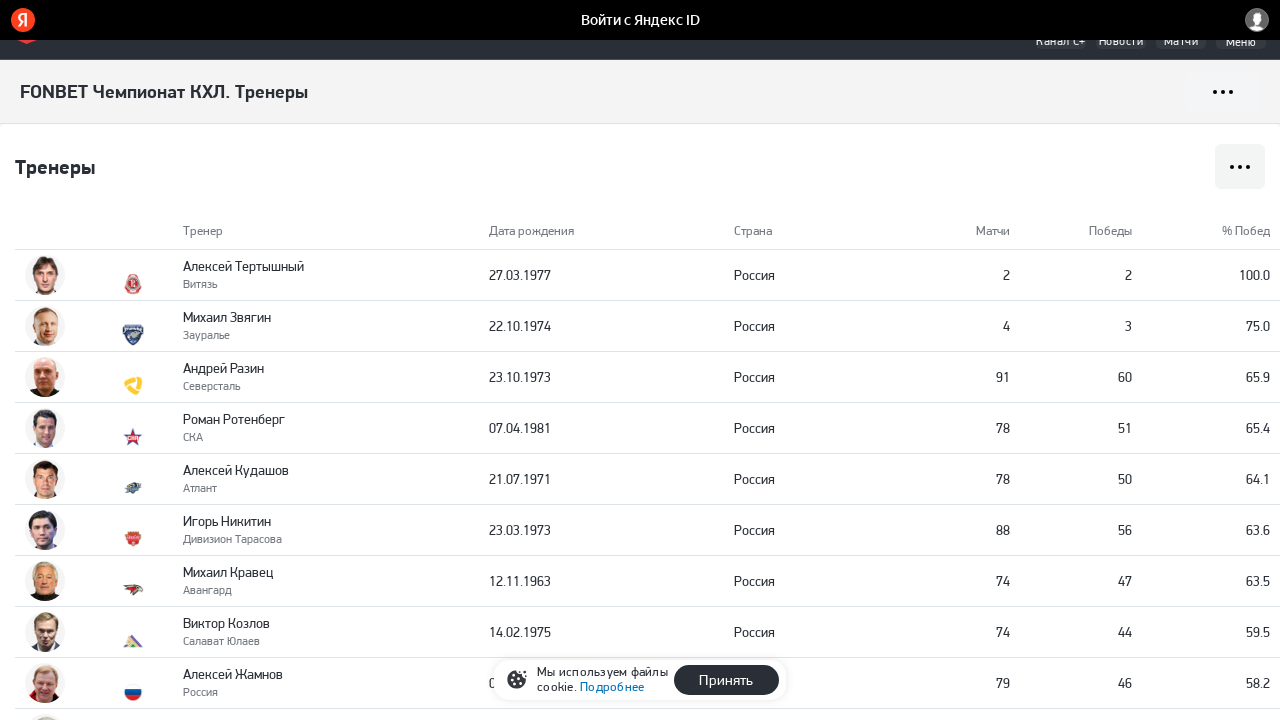